Tests checkbox functionality by finding all checkbox elements in a specific section and clicking each one to toggle them.

Starting URL: http://www.tizag.com/htmlT/htmlcheckboxes.php

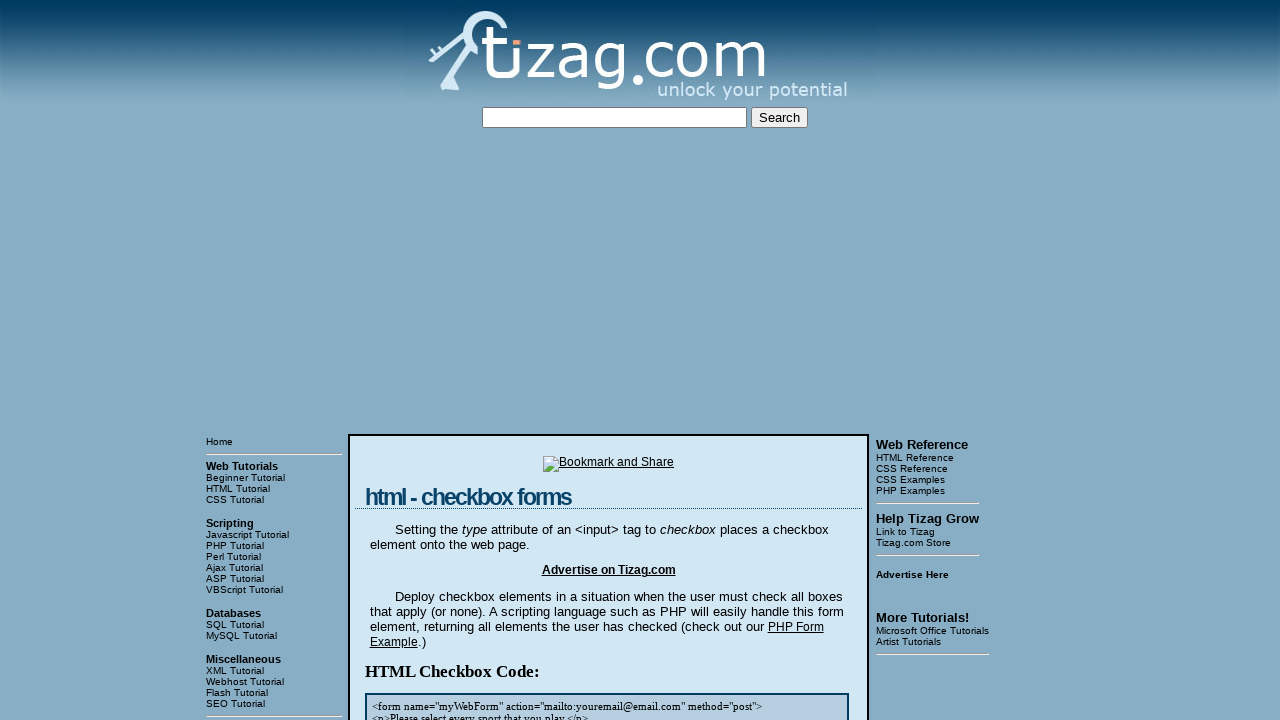

Located all checkbox elements in the first checkbox group
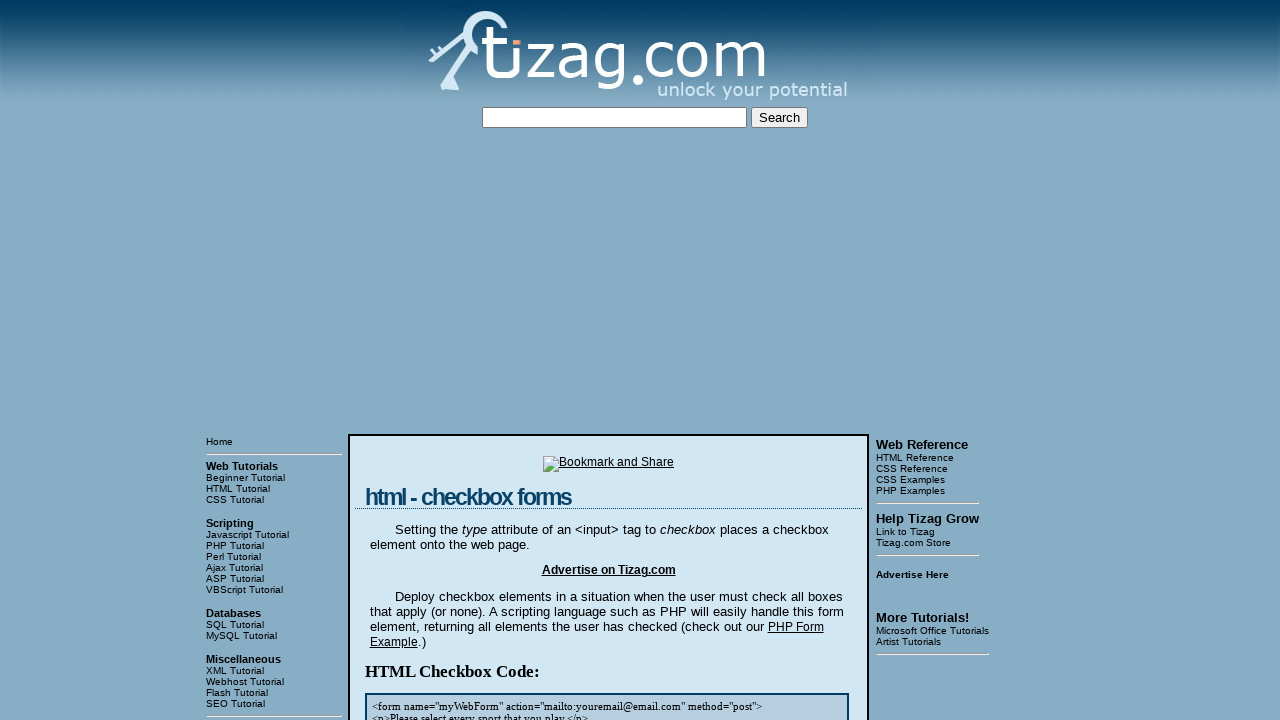

Waited 500ms before clicking checkbox
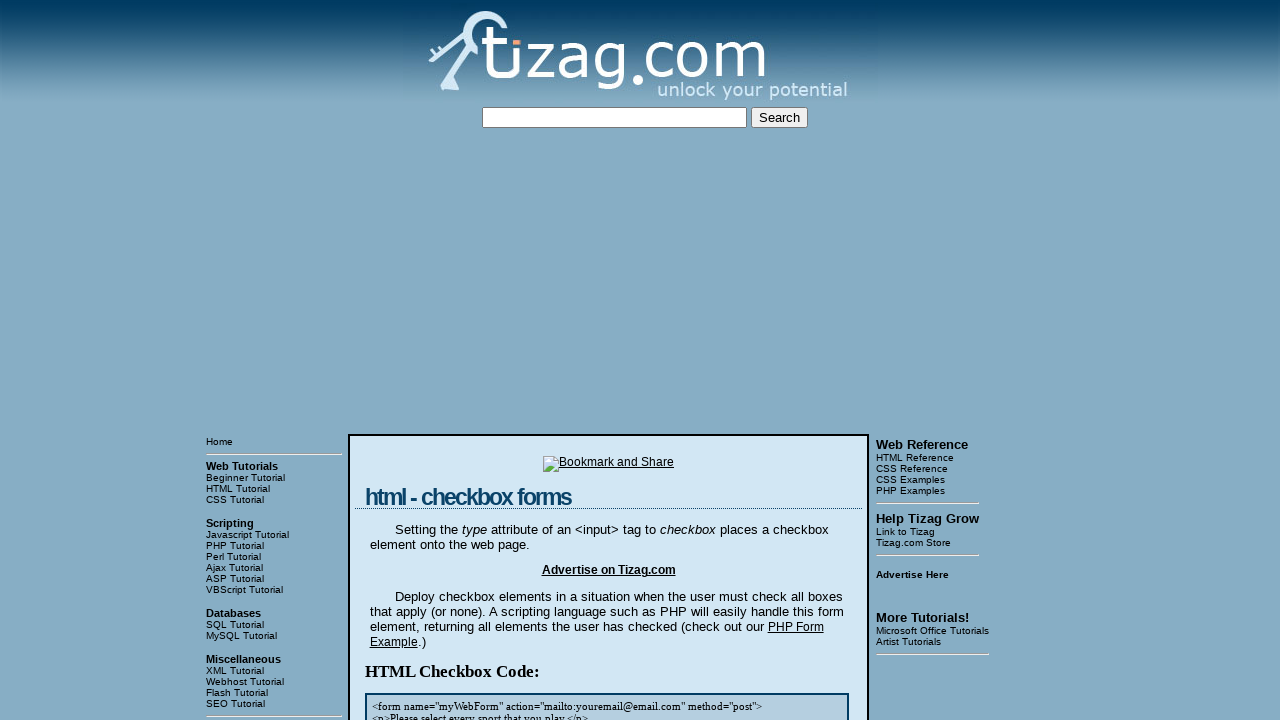

Clicked checkbox to toggle it at (422, 360) on xpath=//html/body/table[3]/tbody/tr[1]/td[2]/table/tbody/tr/td/div[4]/input >> n
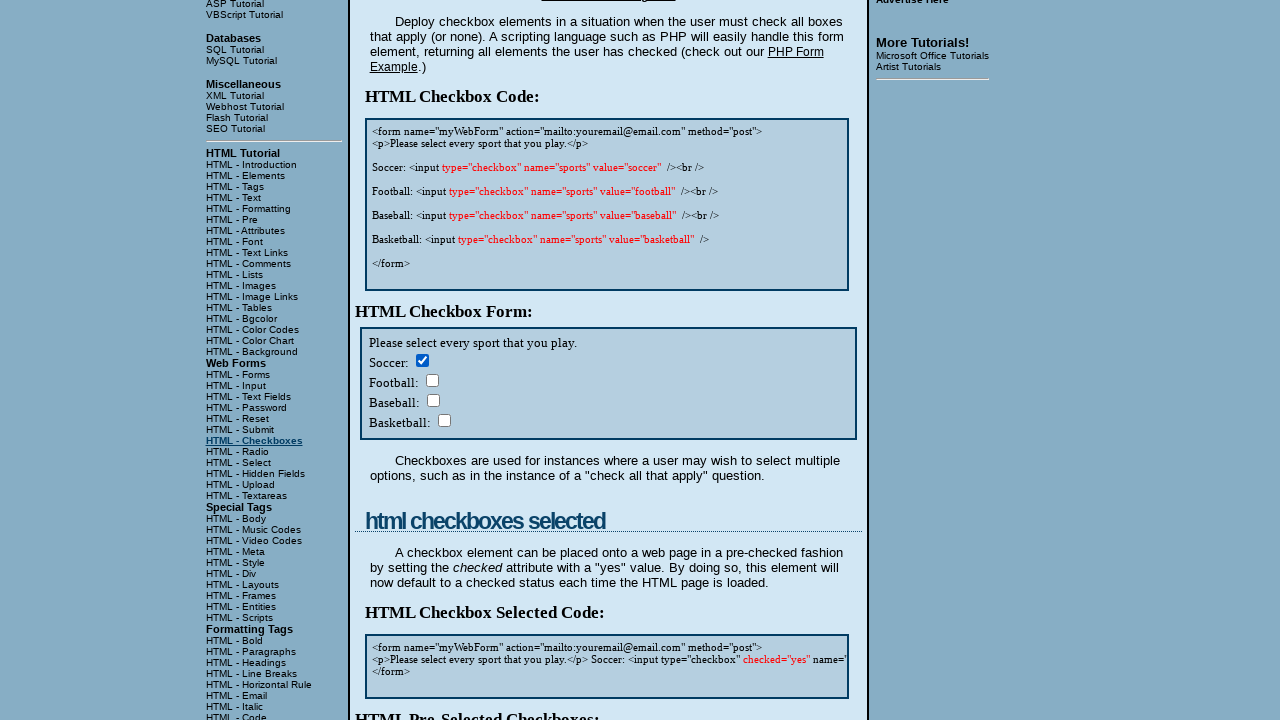

Waited 500ms after clicking checkbox
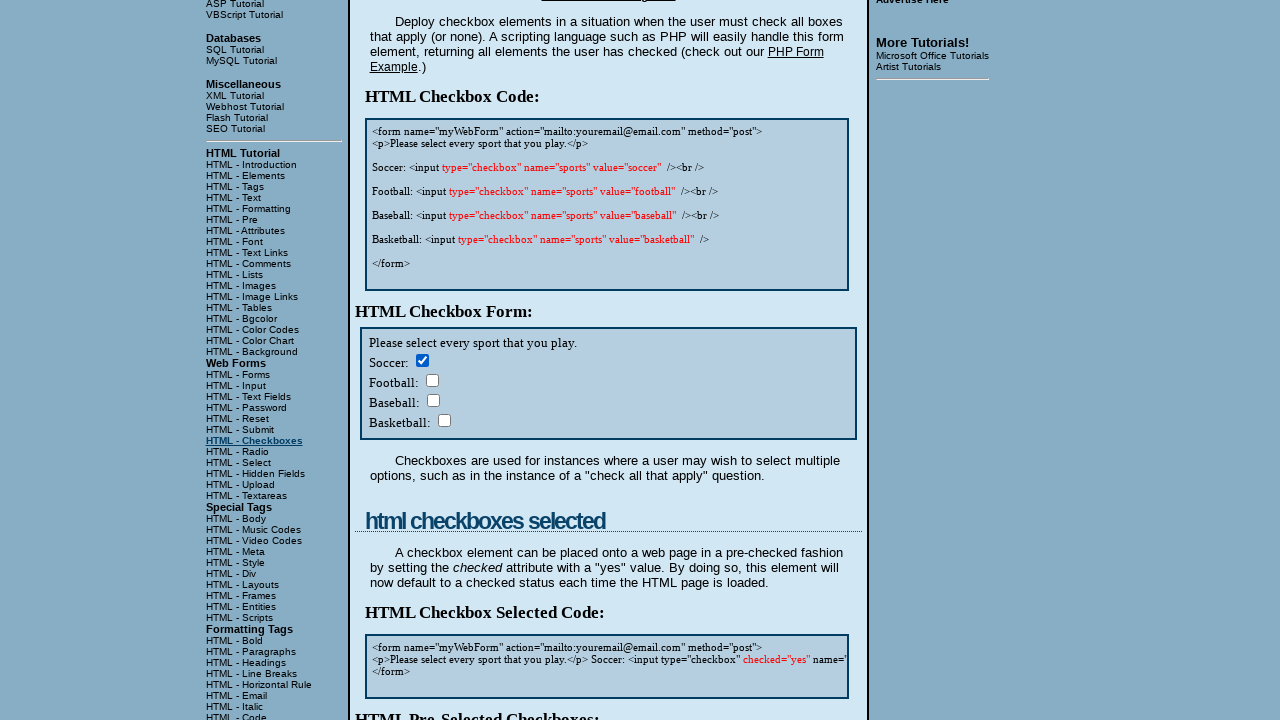

Waited 500ms before clicking checkbox
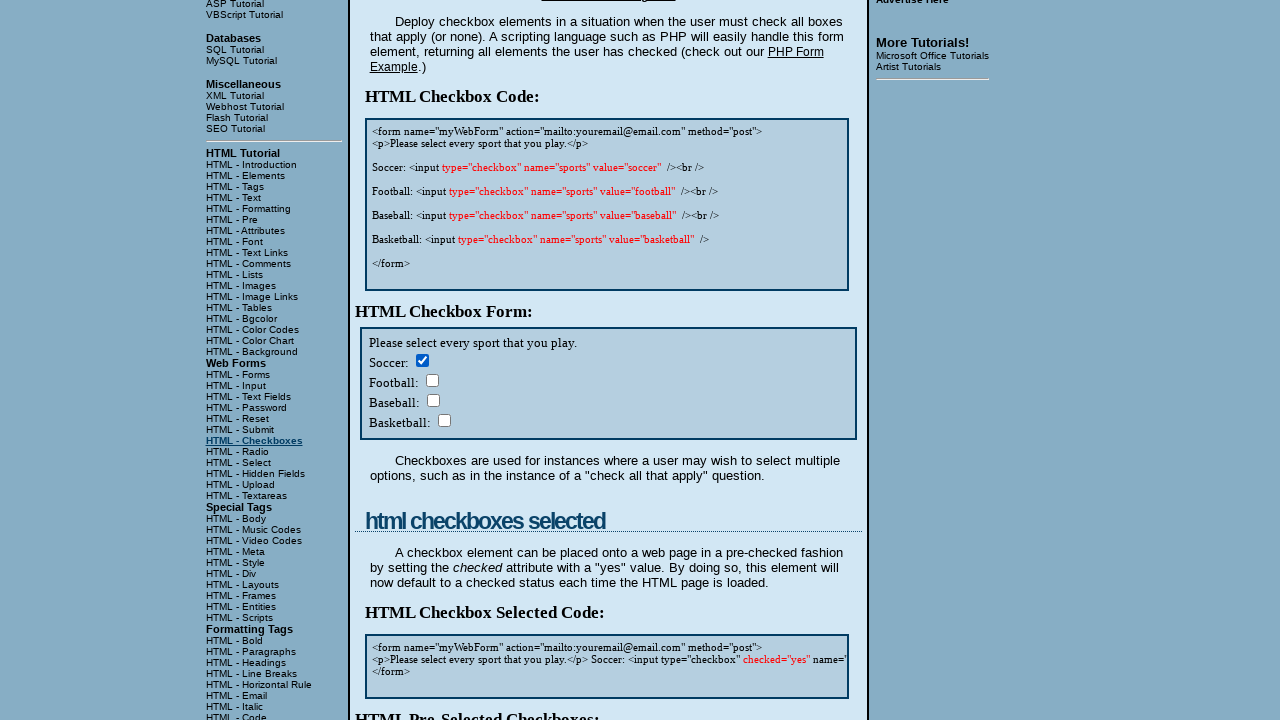

Clicked checkbox to toggle it at (432, 380) on xpath=//html/body/table[3]/tbody/tr[1]/td[2]/table/tbody/tr/td/div[4]/input >> n
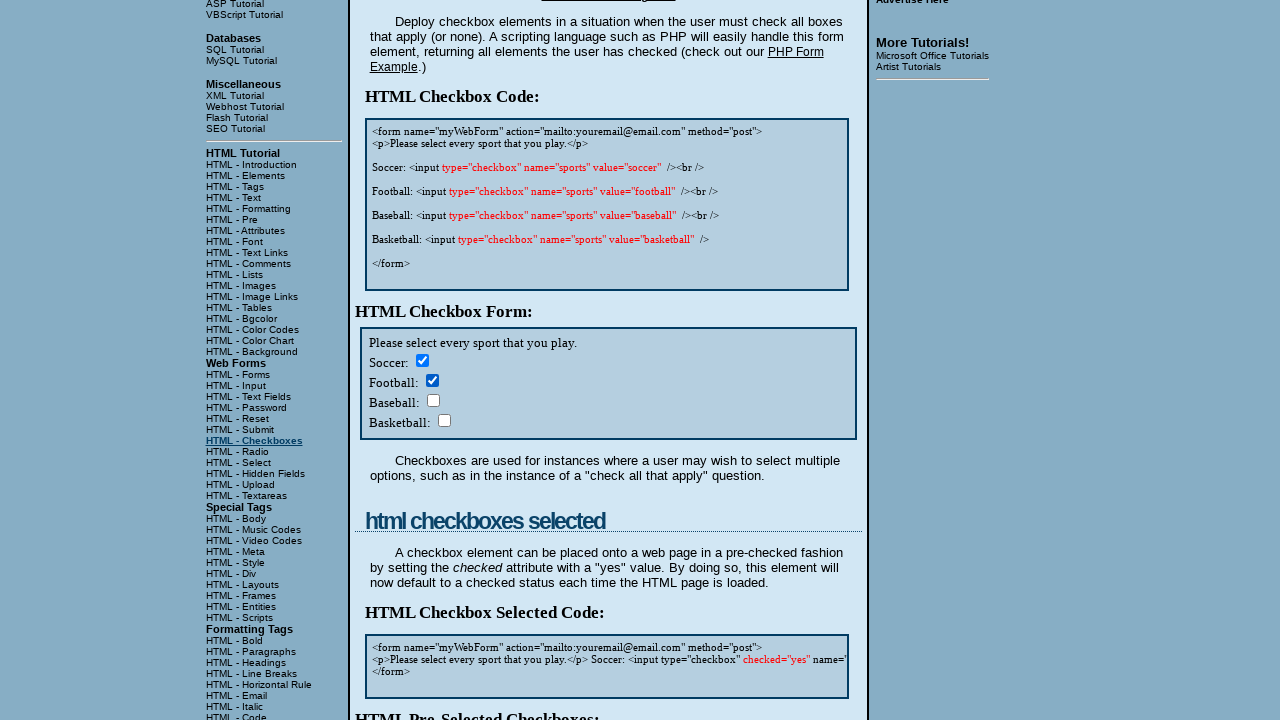

Waited 500ms after clicking checkbox
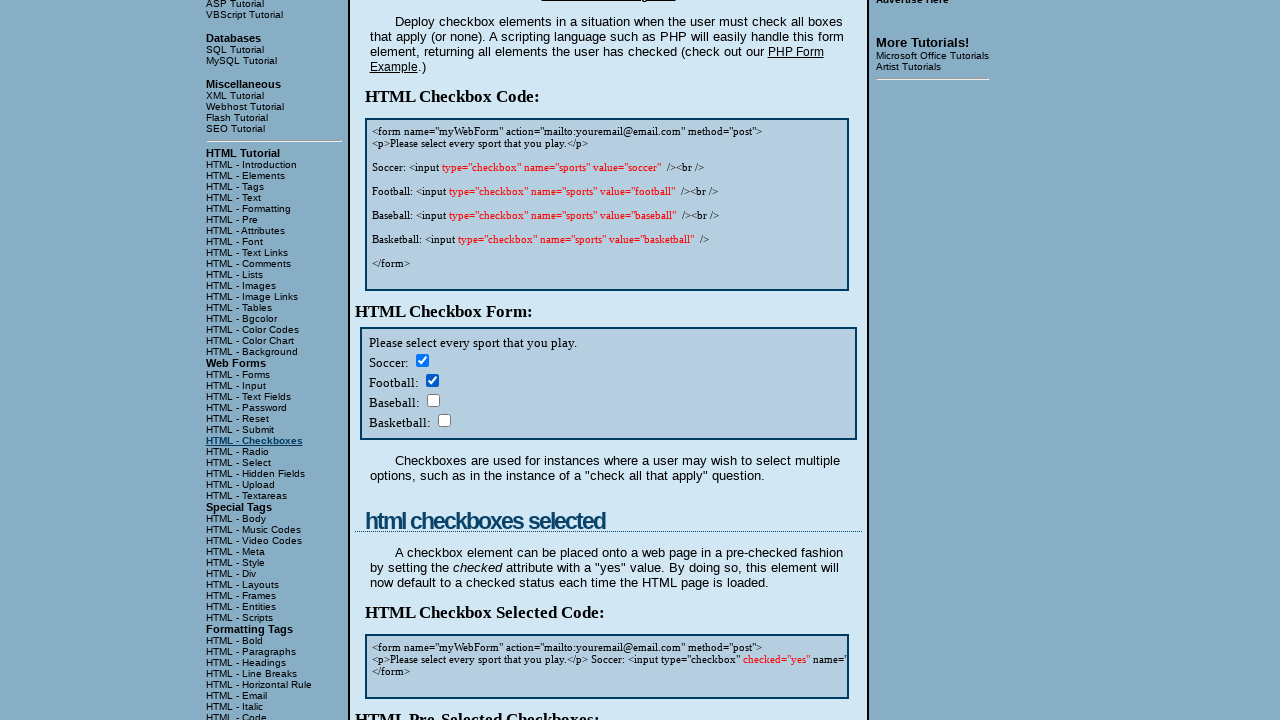

Waited 500ms before clicking checkbox
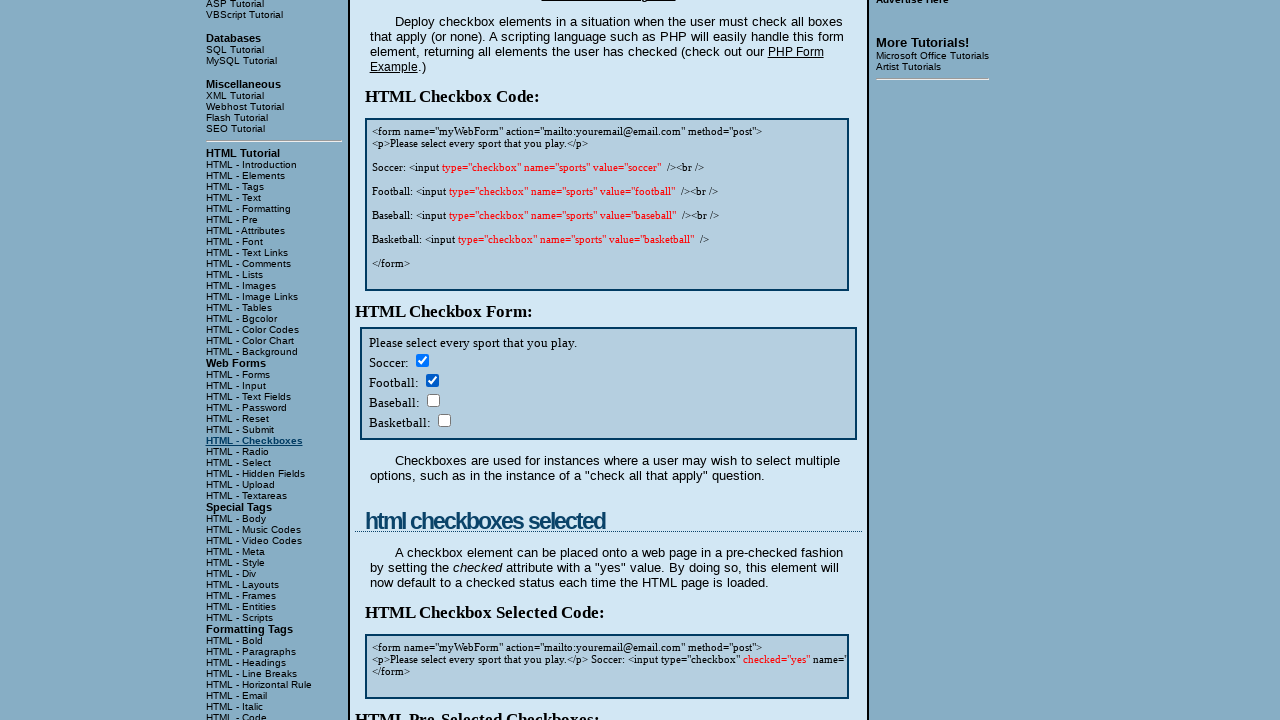

Clicked checkbox to toggle it at (433, 400) on xpath=//html/body/table[3]/tbody/tr[1]/td[2]/table/tbody/tr/td/div[4]/input >> n
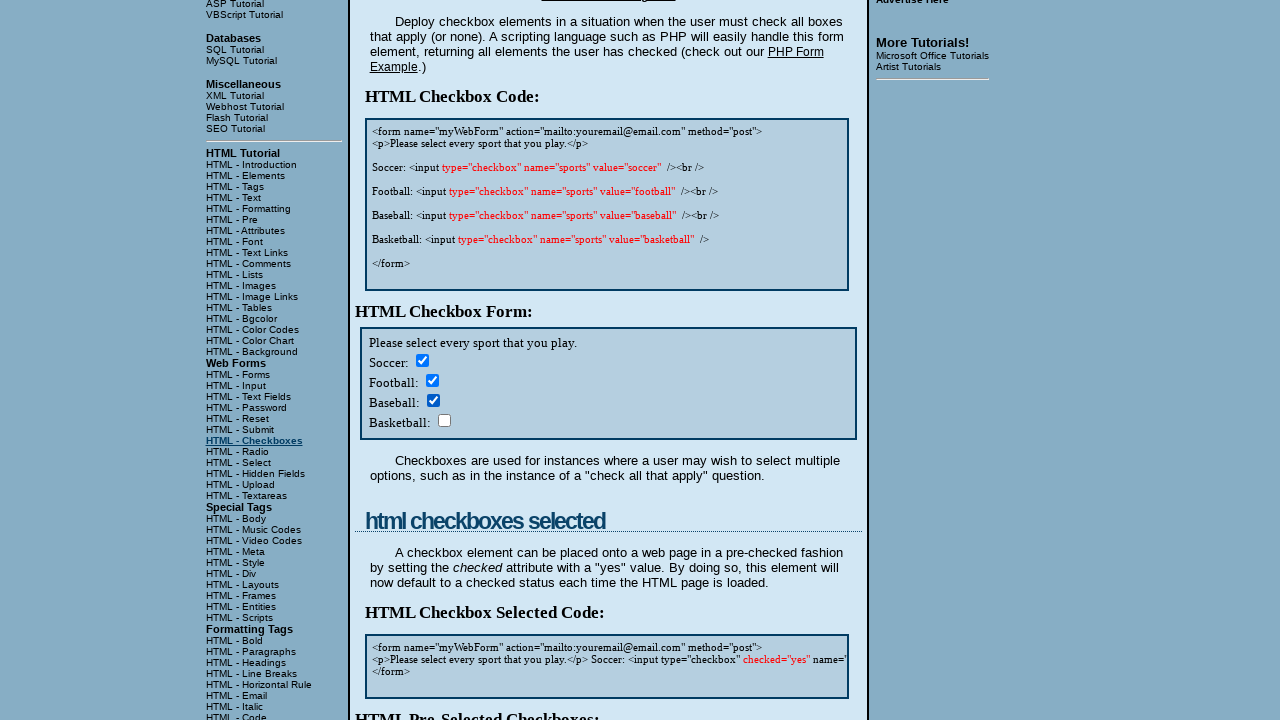

Waited 500ms after clicking checkbox
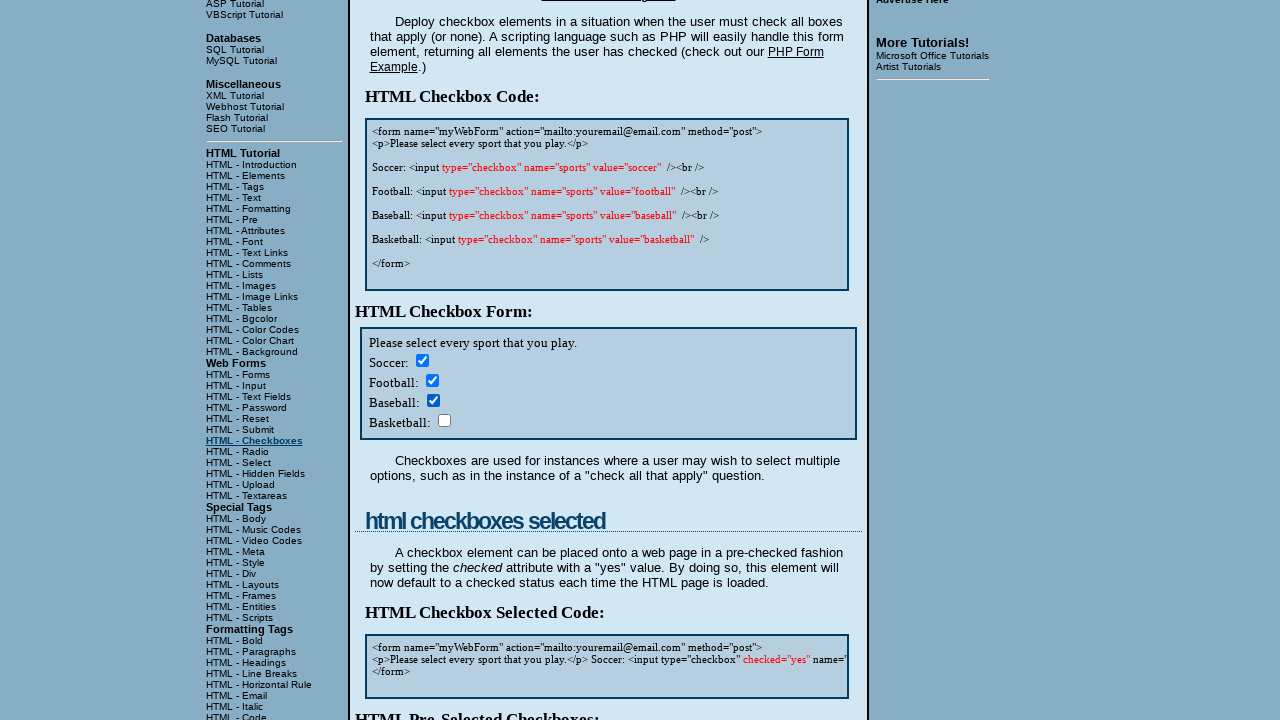

Waited 500ms before clicking checkbox
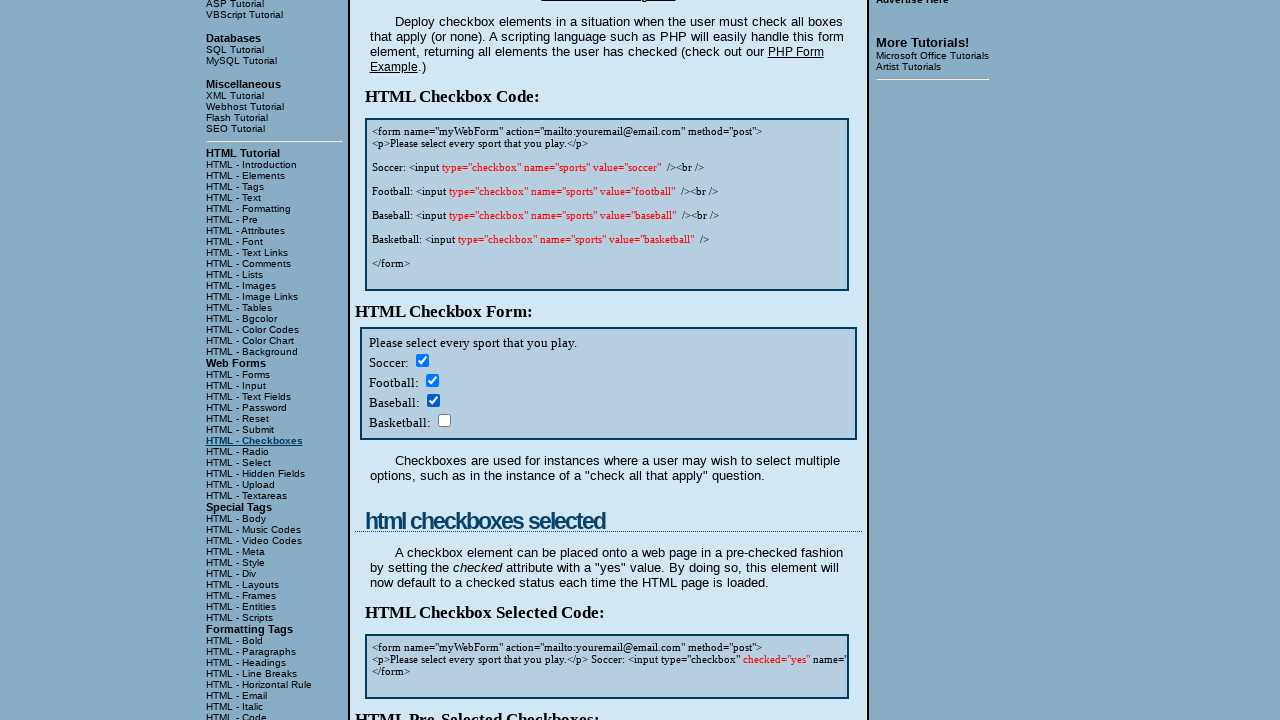

Clicked checkbox to toggle it at (444, 420) on xpath=//html/body/table[3]/tbody/tr[1]/td[2]/table/tbody/tr/td/div[4]/input >> n
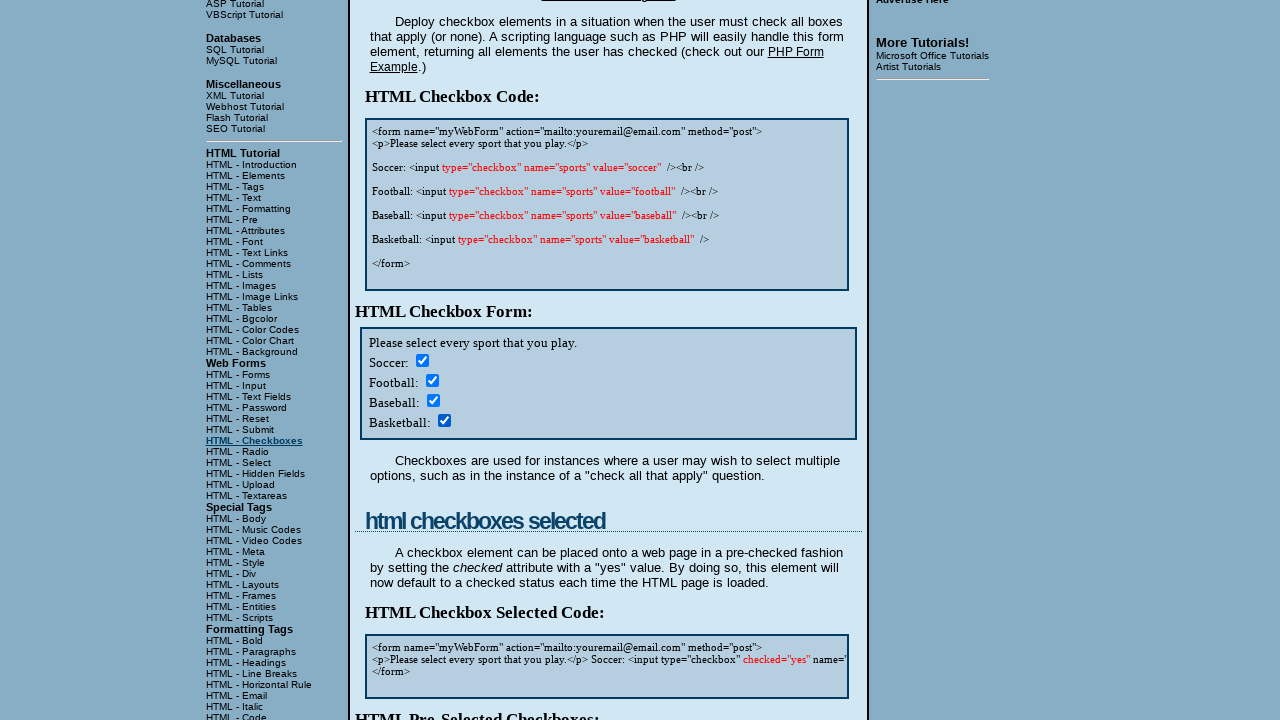

Waited 500ms after clicking checkbox
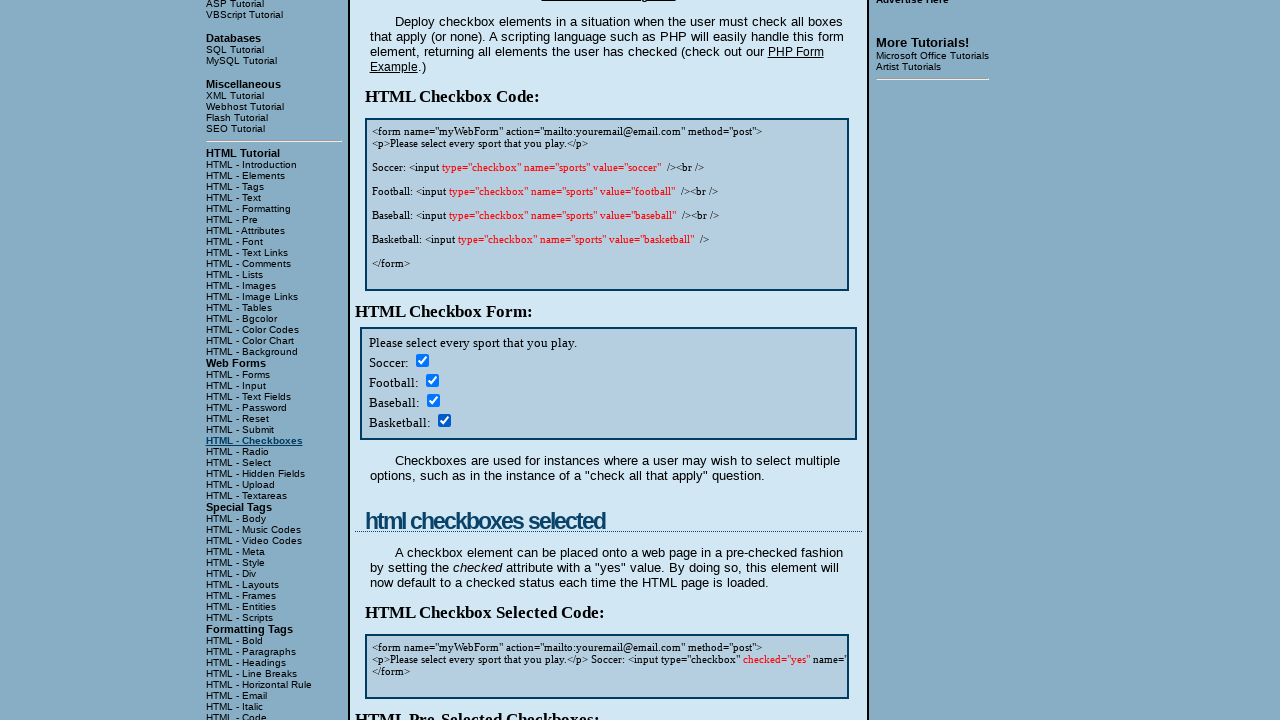

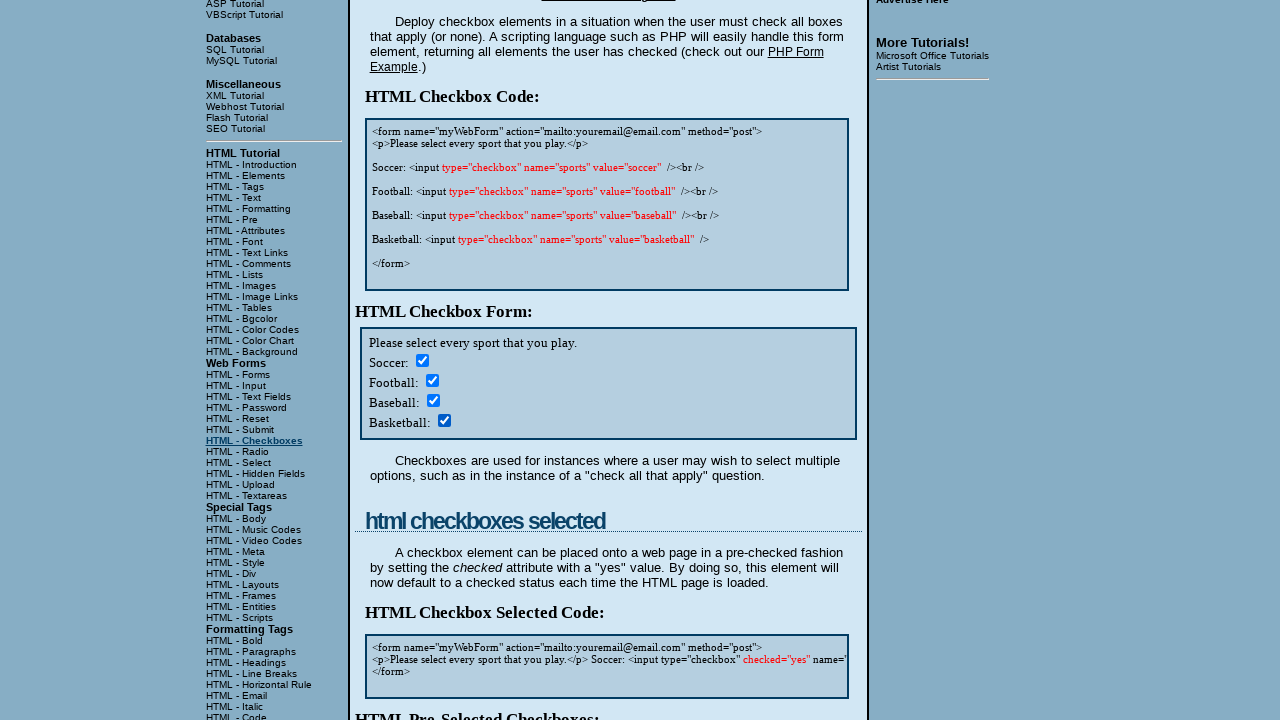